Tests XPath locator strategies by navigating to an automation practice page and locating buttons using following-sibling and parent axis selectors

Starting URL: https://rahulshettyacademy.com/AutomationPractice/

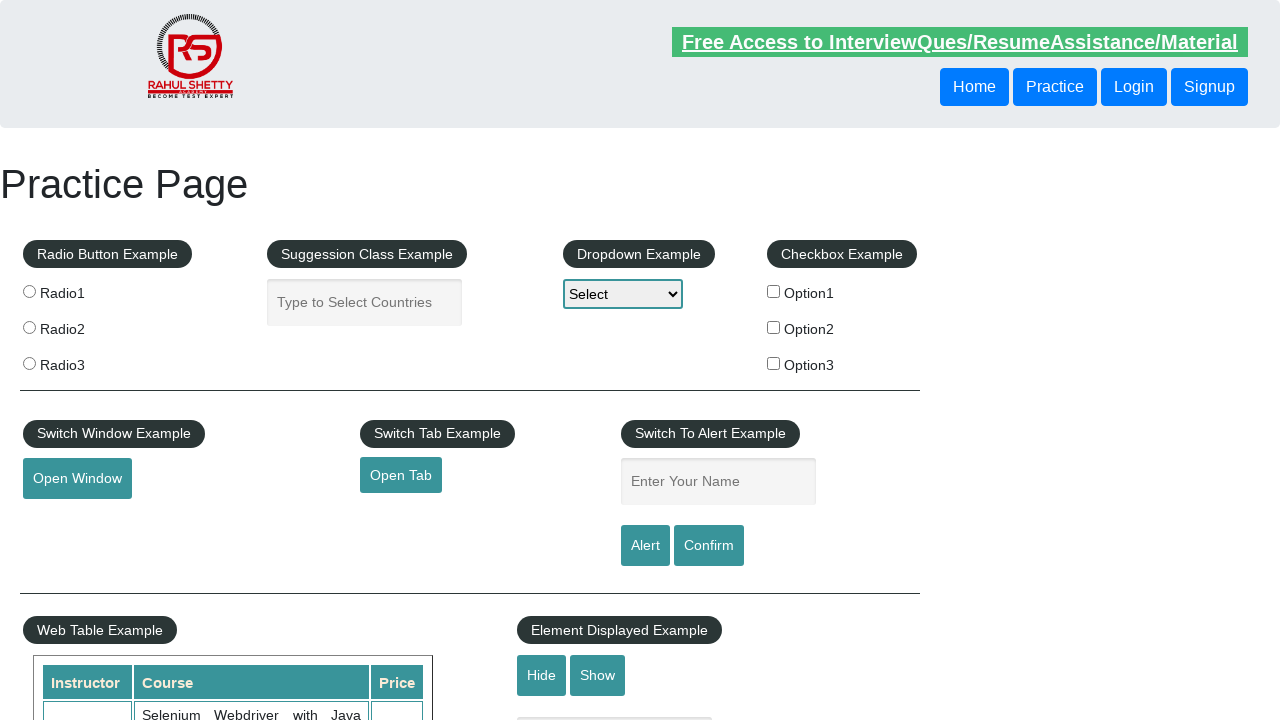

Navigated to automation practice page
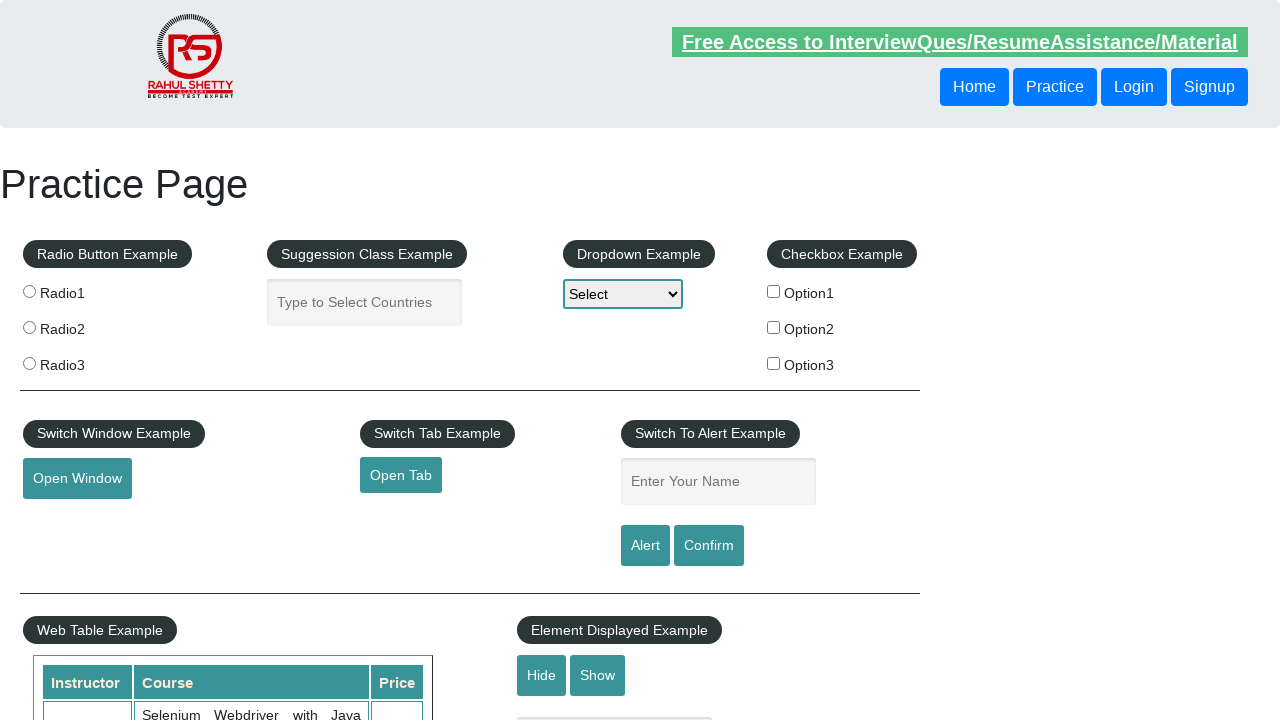

Located button using following-sibling XPath axis
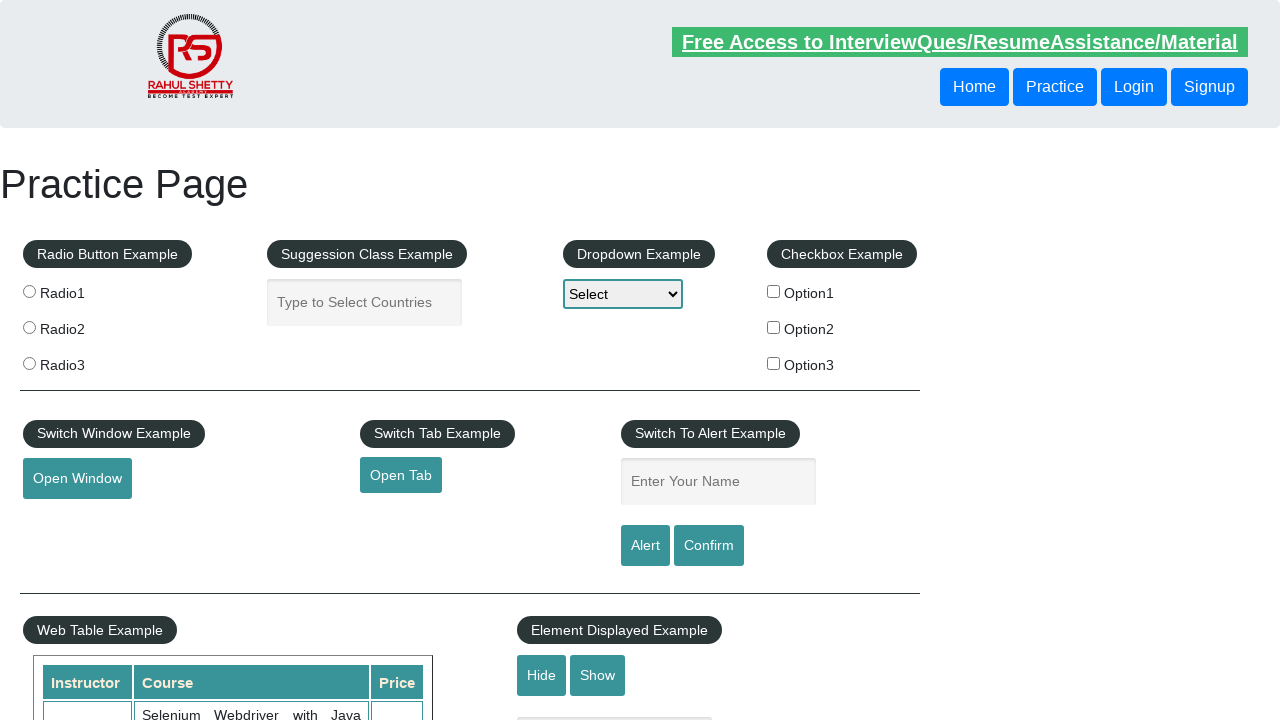

Verified button located via following-sibling axis is visible
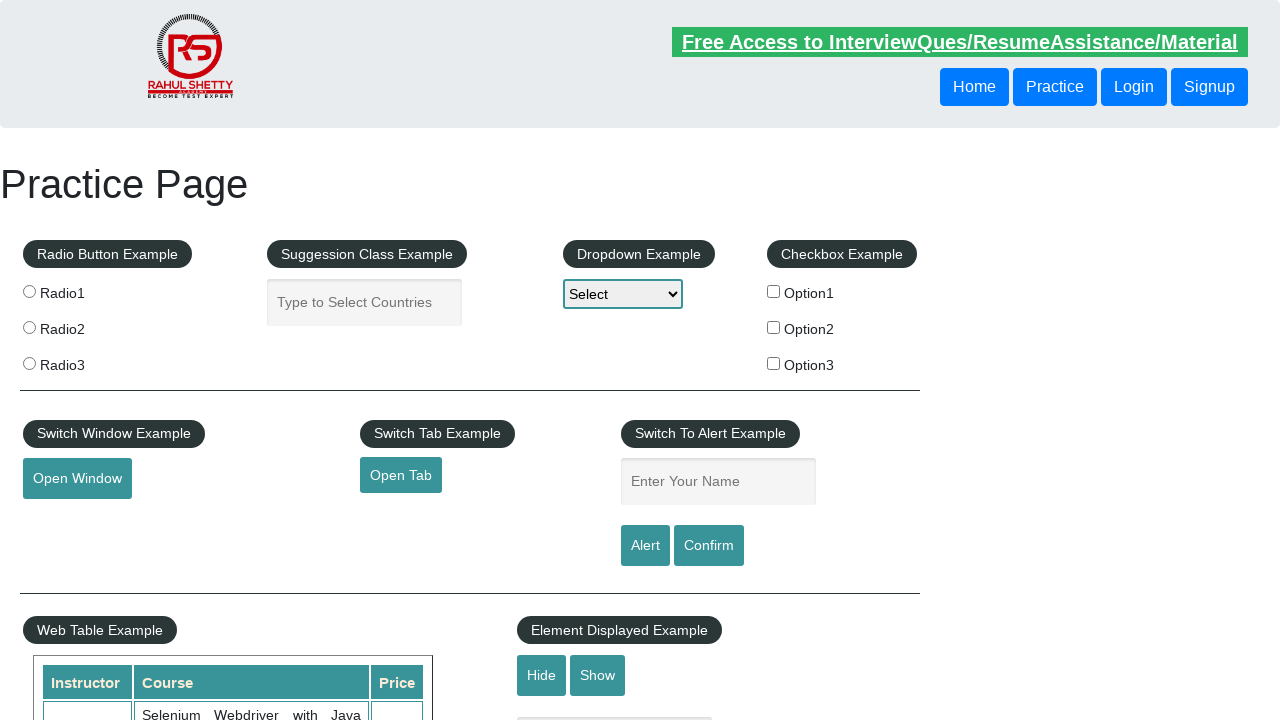

Located button using parent XPath axis
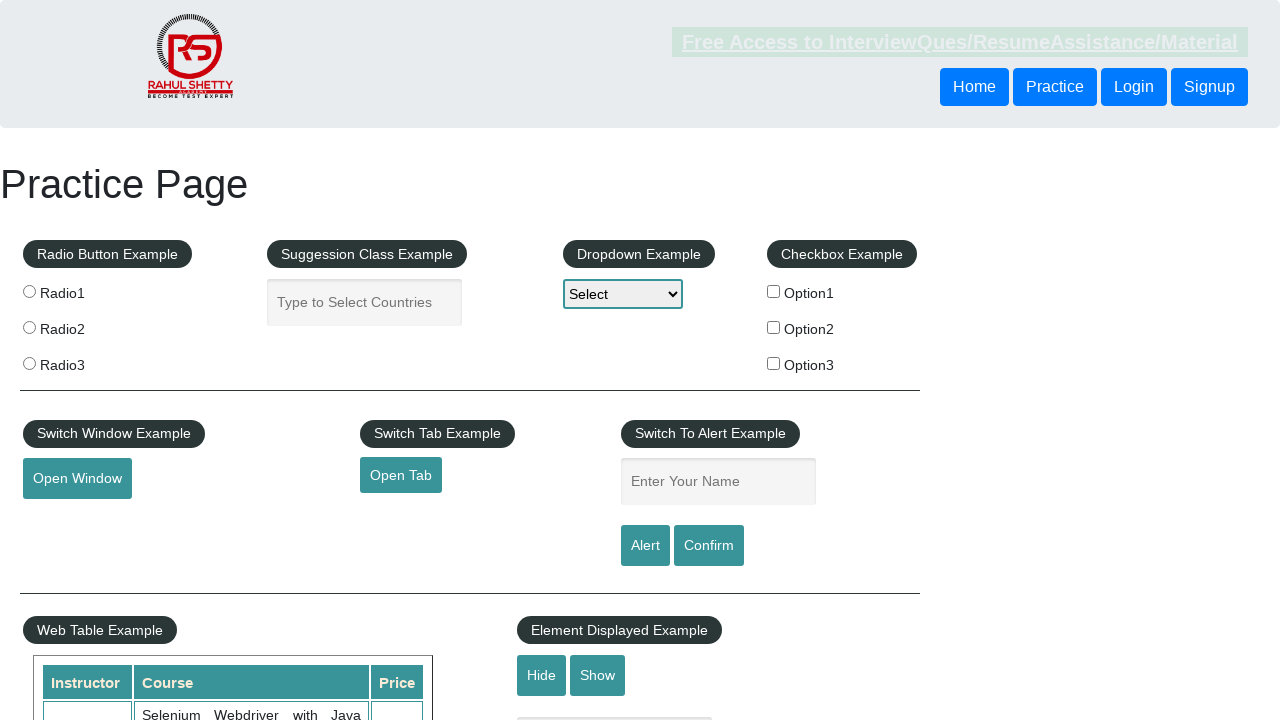

Verified button located via parent axis is visible
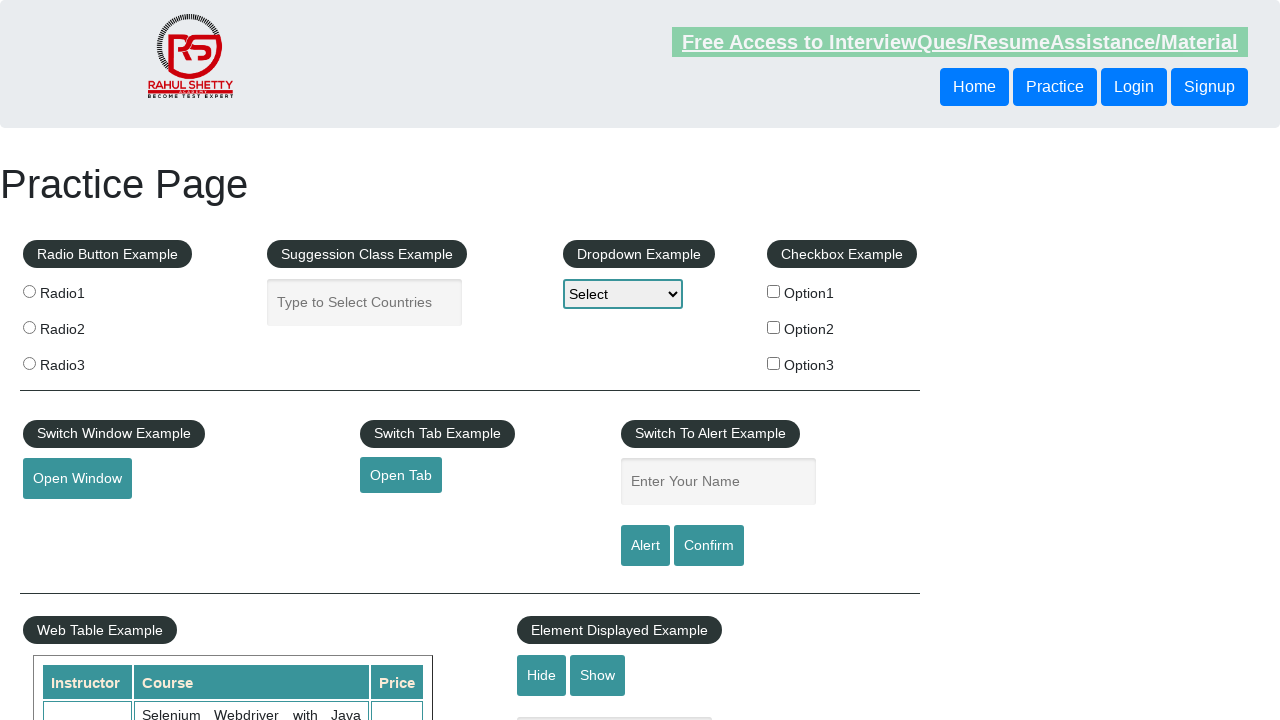

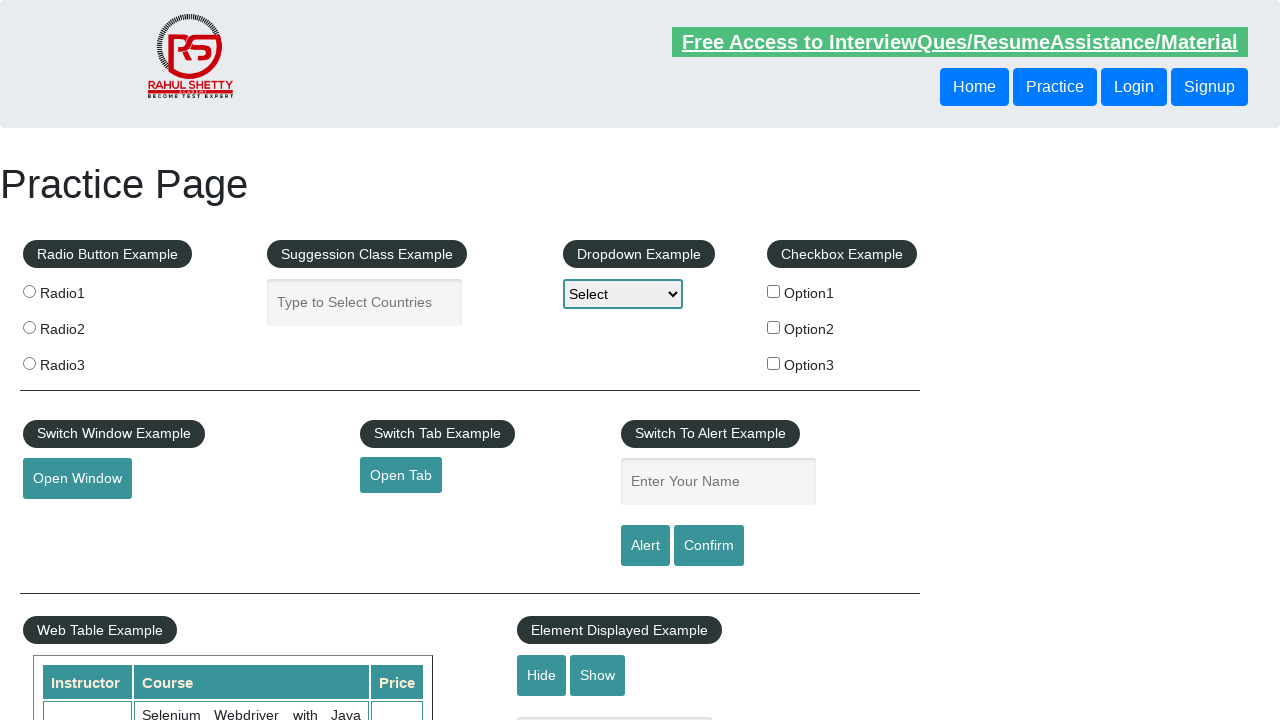